Tests JavaScript prompt alert handling by clicking the prompt button, entering text into the alert, and accepting it

Starting URL: https://the-internet.herokuapp.com/javascript_alerts

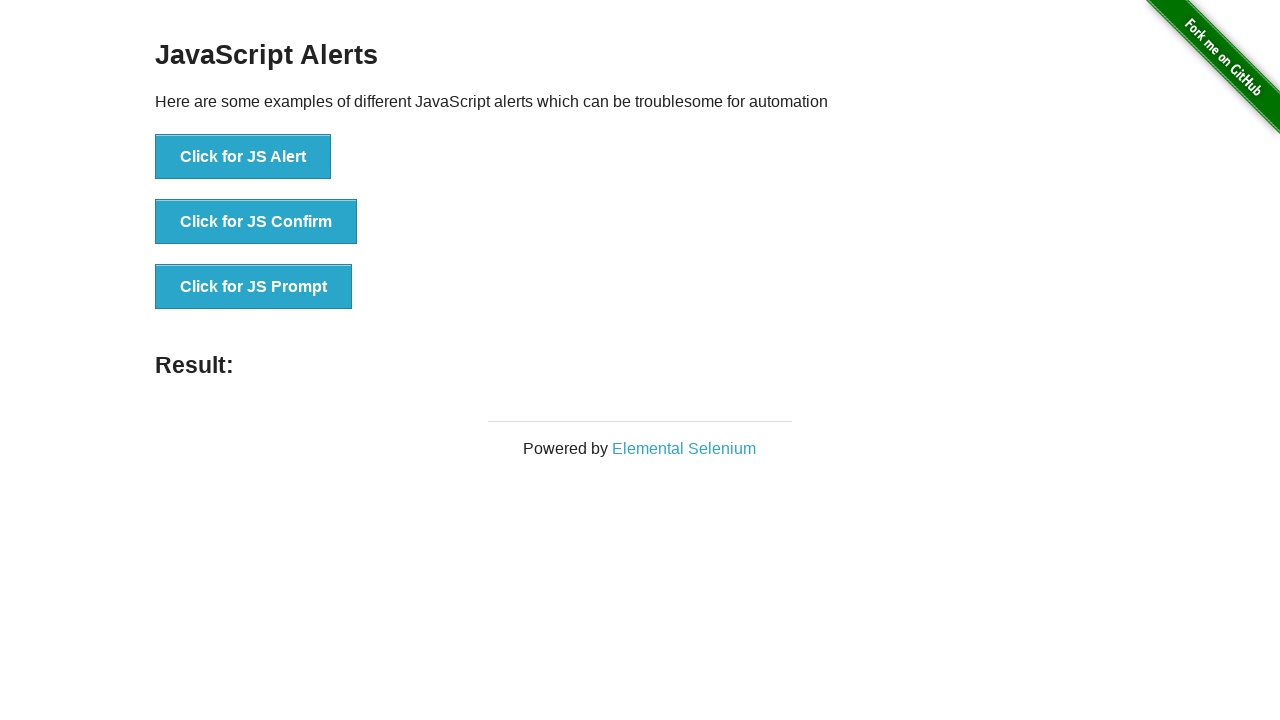

Clicked the 'Click for JS Prompt' button to trigger JavaScript prompt alert at (254, 287) on xpath=//button[contains(text(),'Click for JS Prompt')]
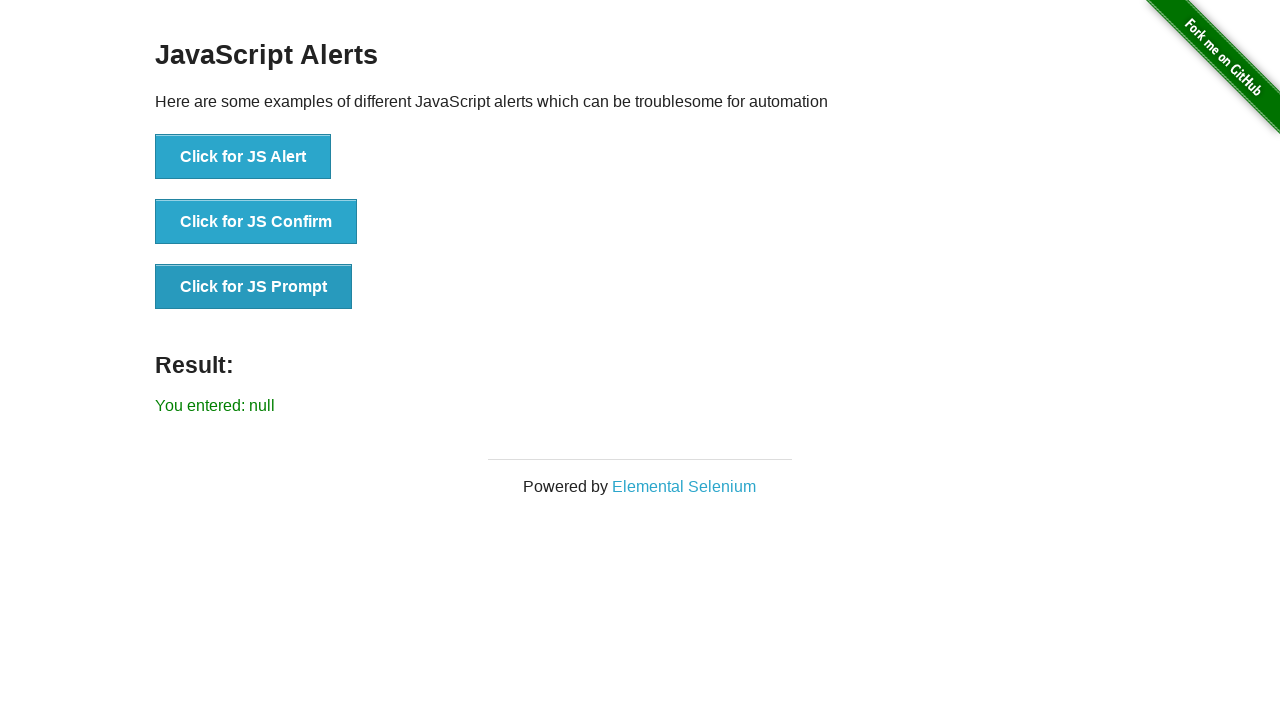

Set up dialog handler to accept prompt with text 'nagpur'
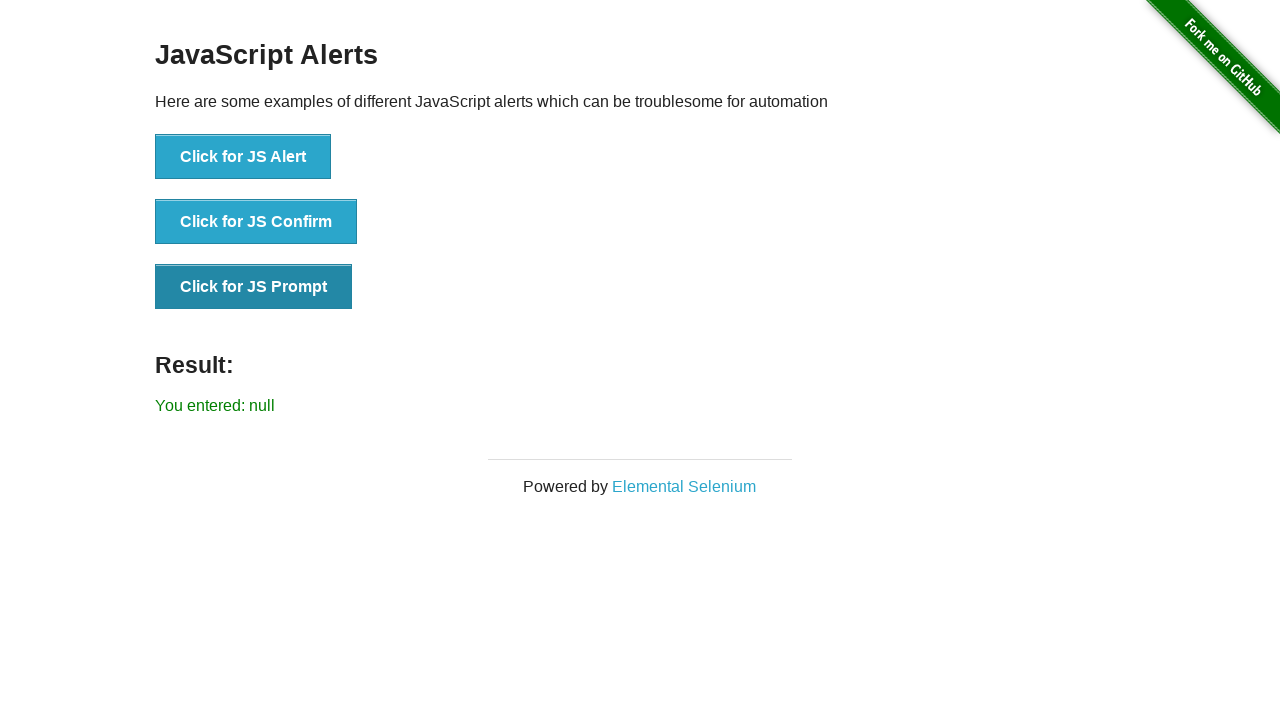

Set up alternative dialog handler to accept prompt with text 'mumbai'
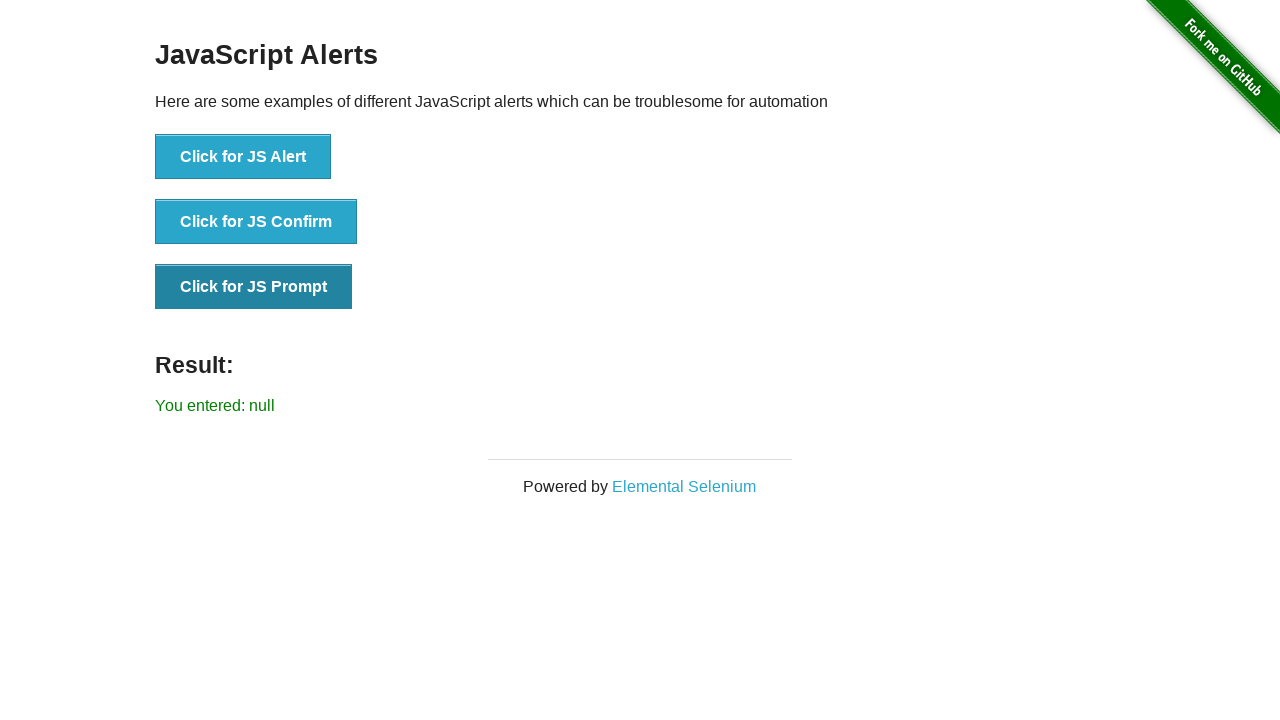

Clicked the 'Click for JS Prompt' button again to trigger another JavaScript prompt alert at (254, 287) on xpath=//button[contains(text(),'Click for JS Prompt')]
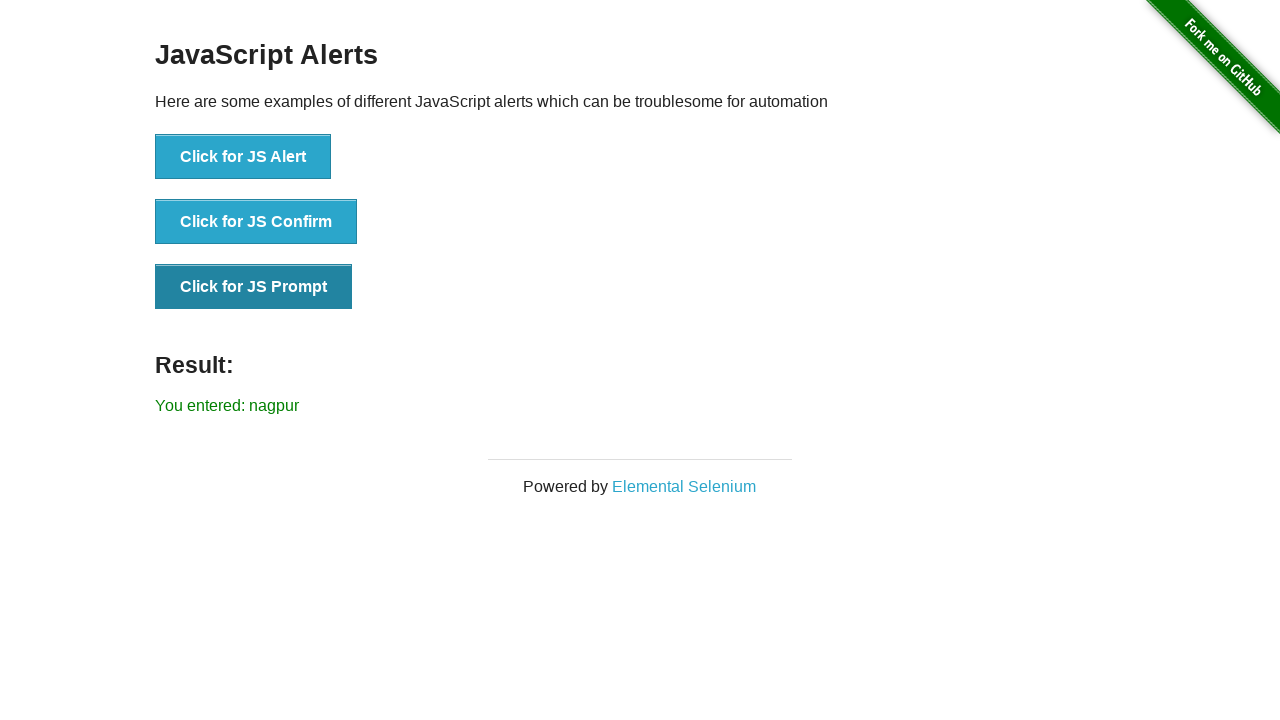

Waited for result message to be displayed
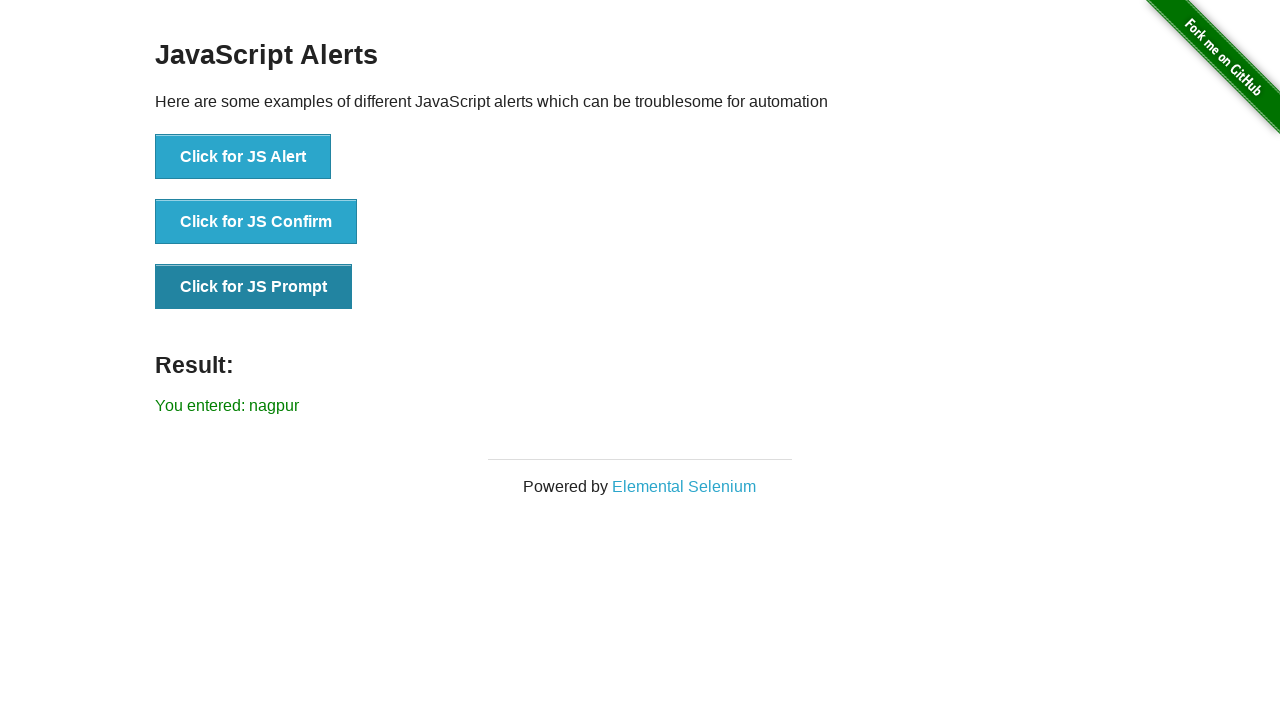

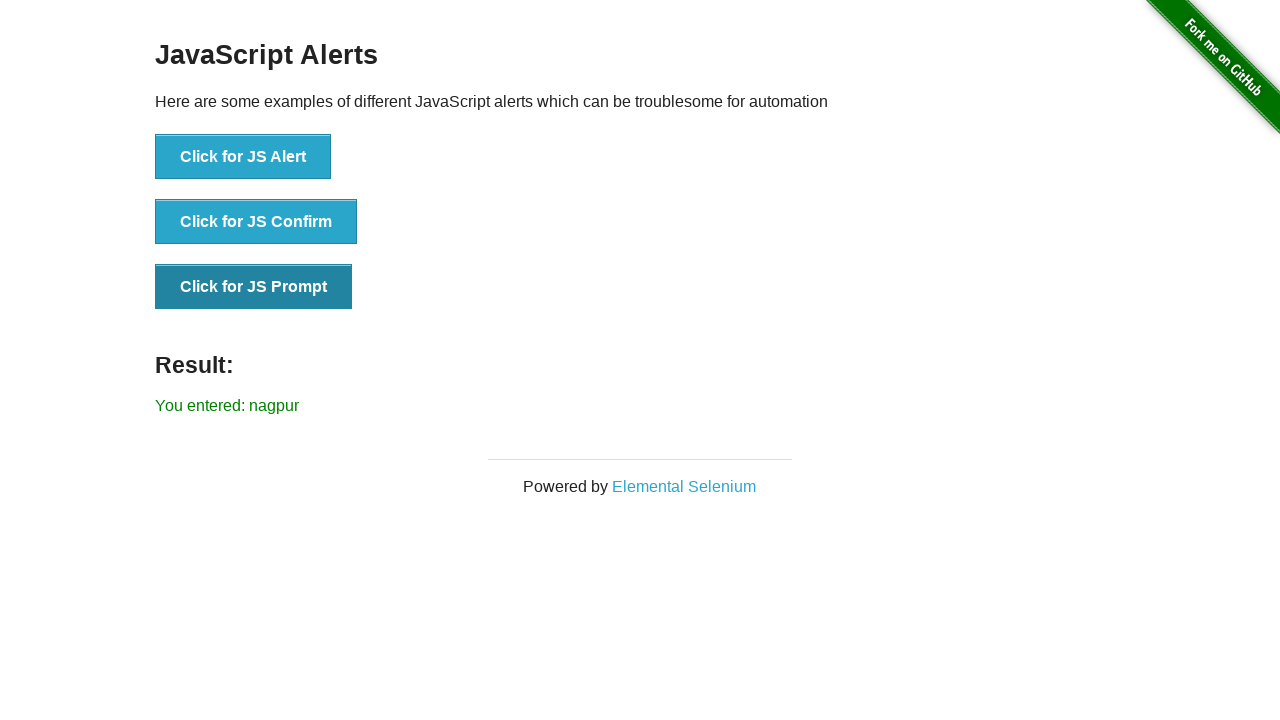